Tests registration form validation by clicking the register button with empty fields and verifying all required field error messages are displayed

Starting URL: https://alada.vn/tai-khoan/dang-ky.html

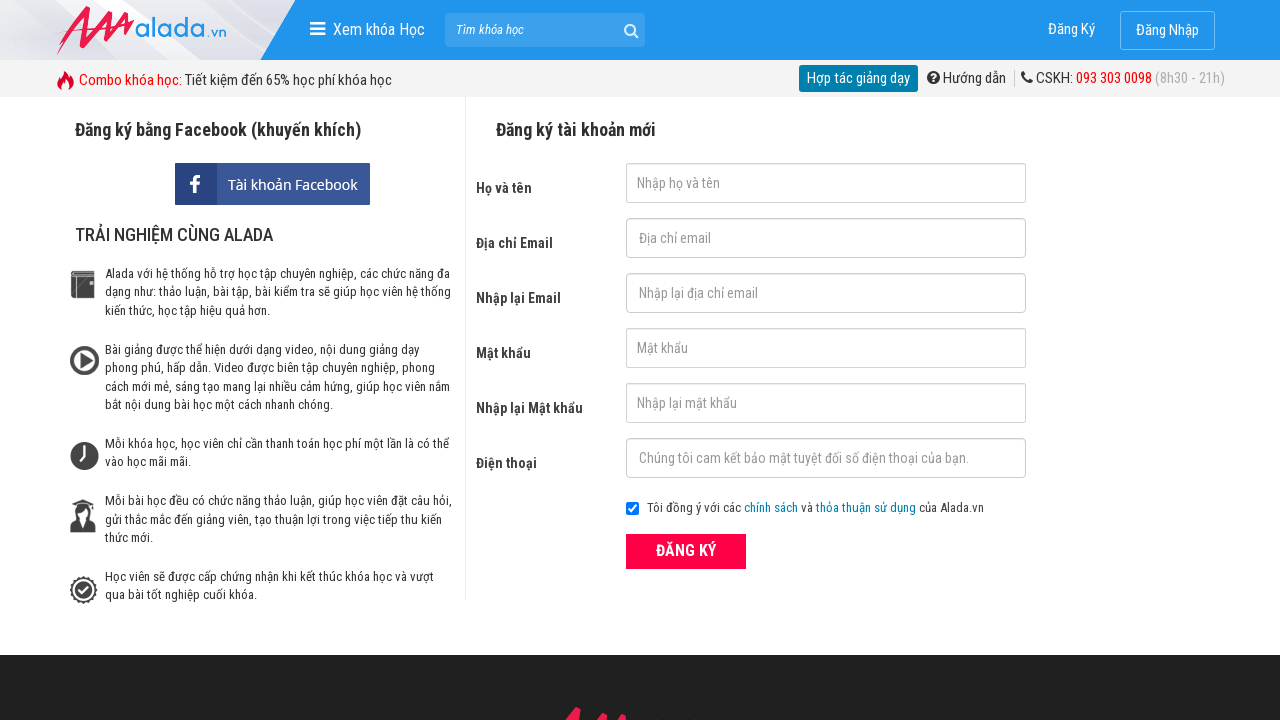

Navigated to registration form page
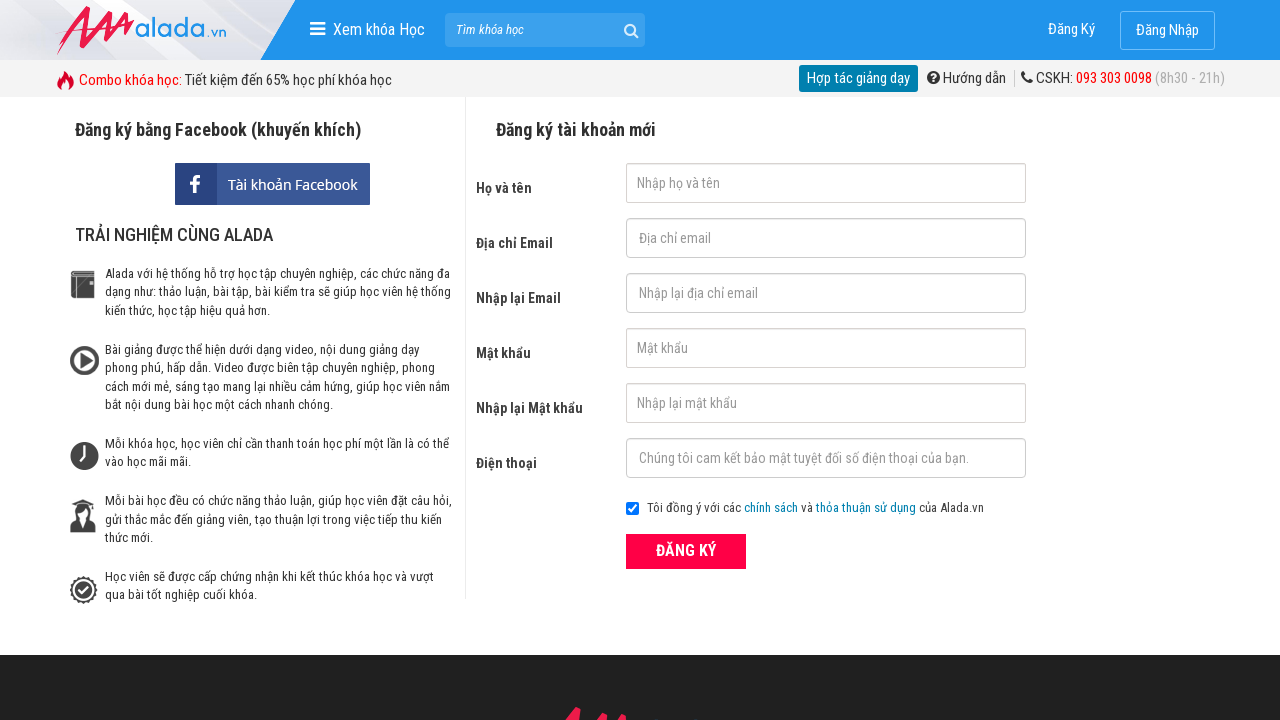

Clicked register button with empty form fields at (686, 551) on xpath=//form[@id='frmLogin']//button
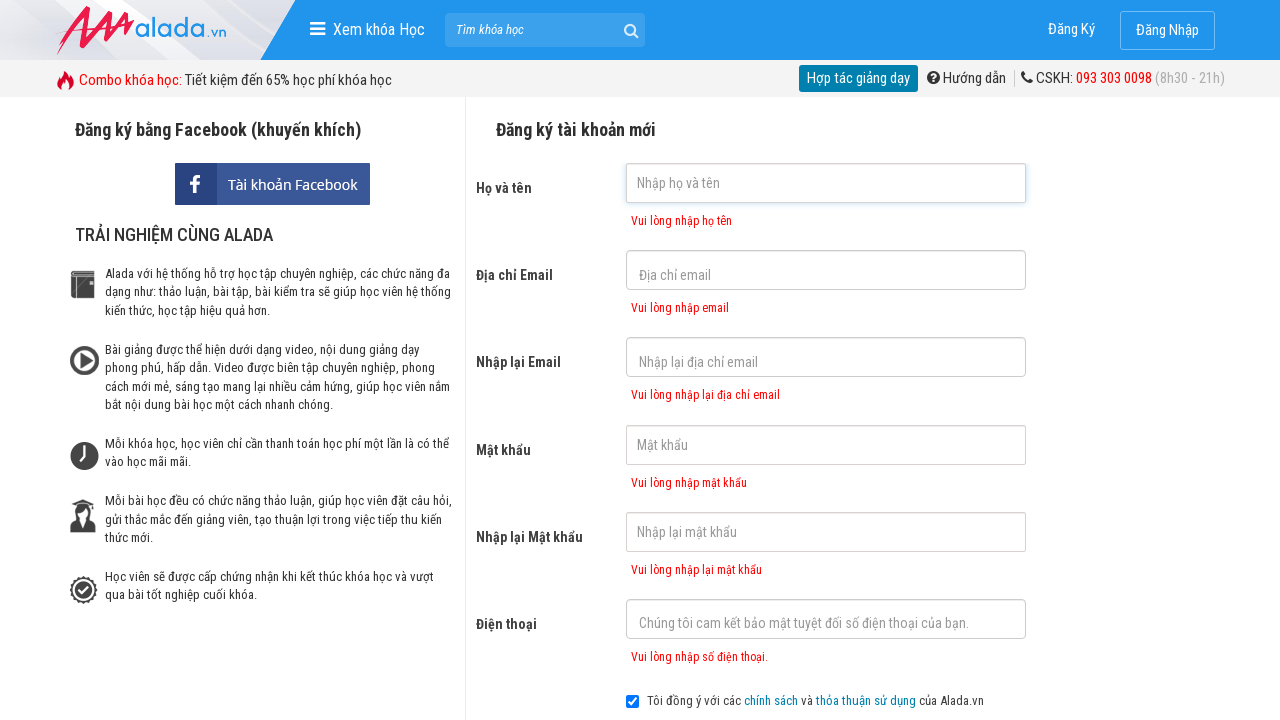

First name error message appeared
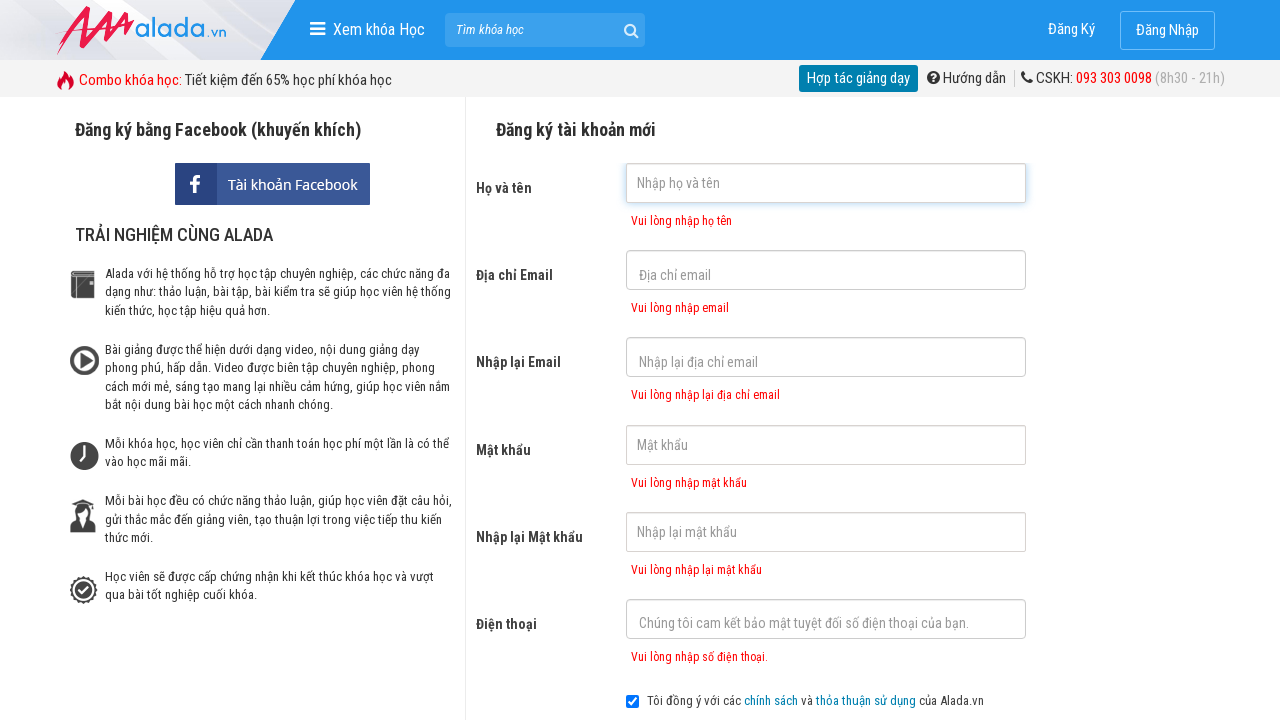

Email error message appeared
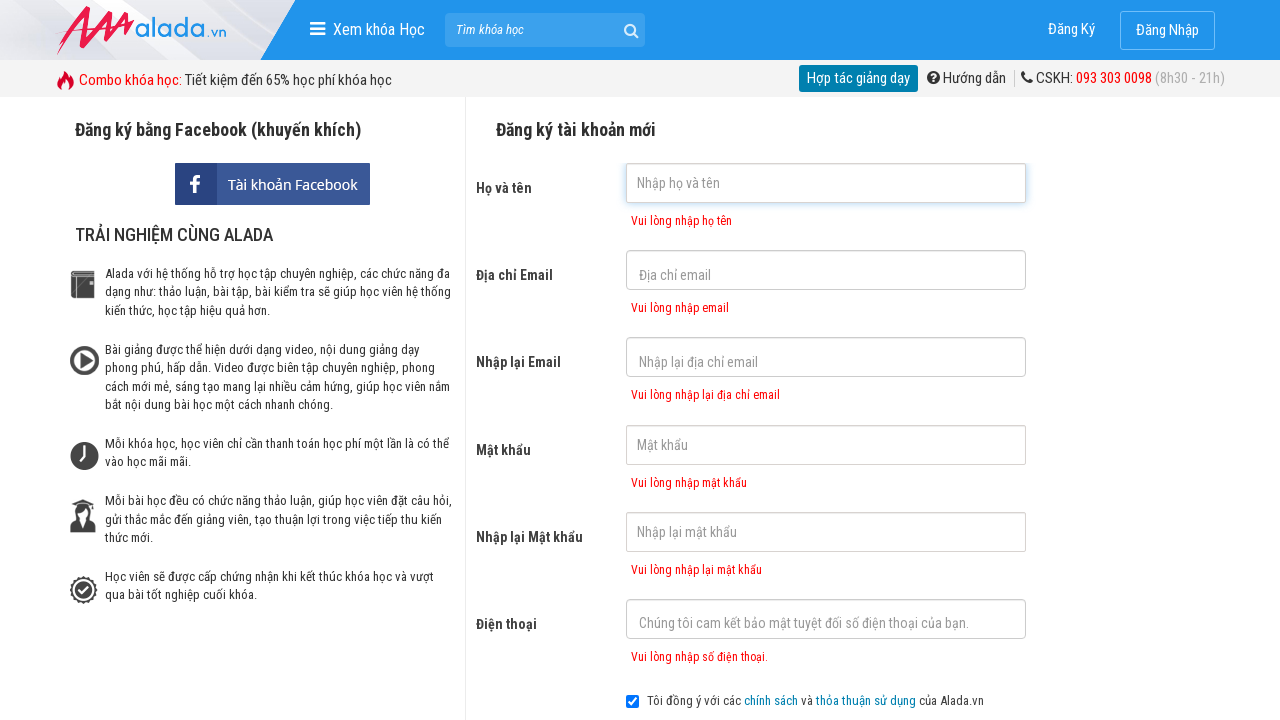

Confirm email error message appeared
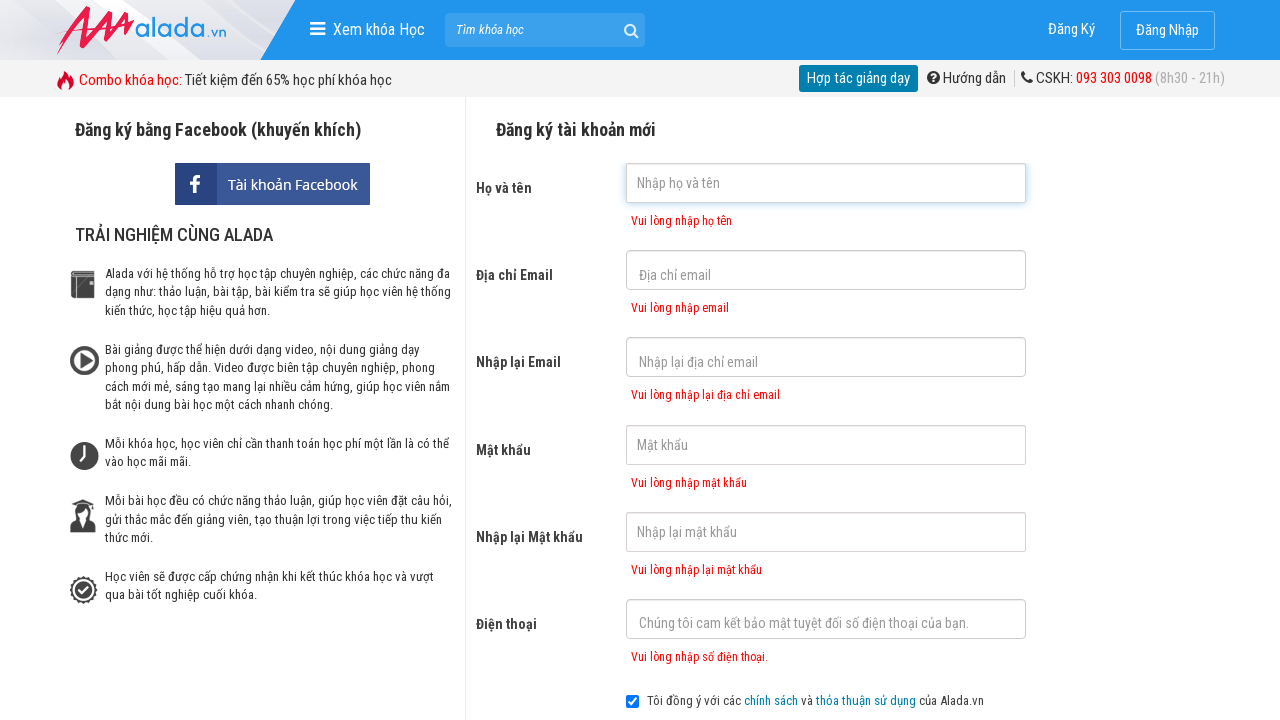

Password error message appeared
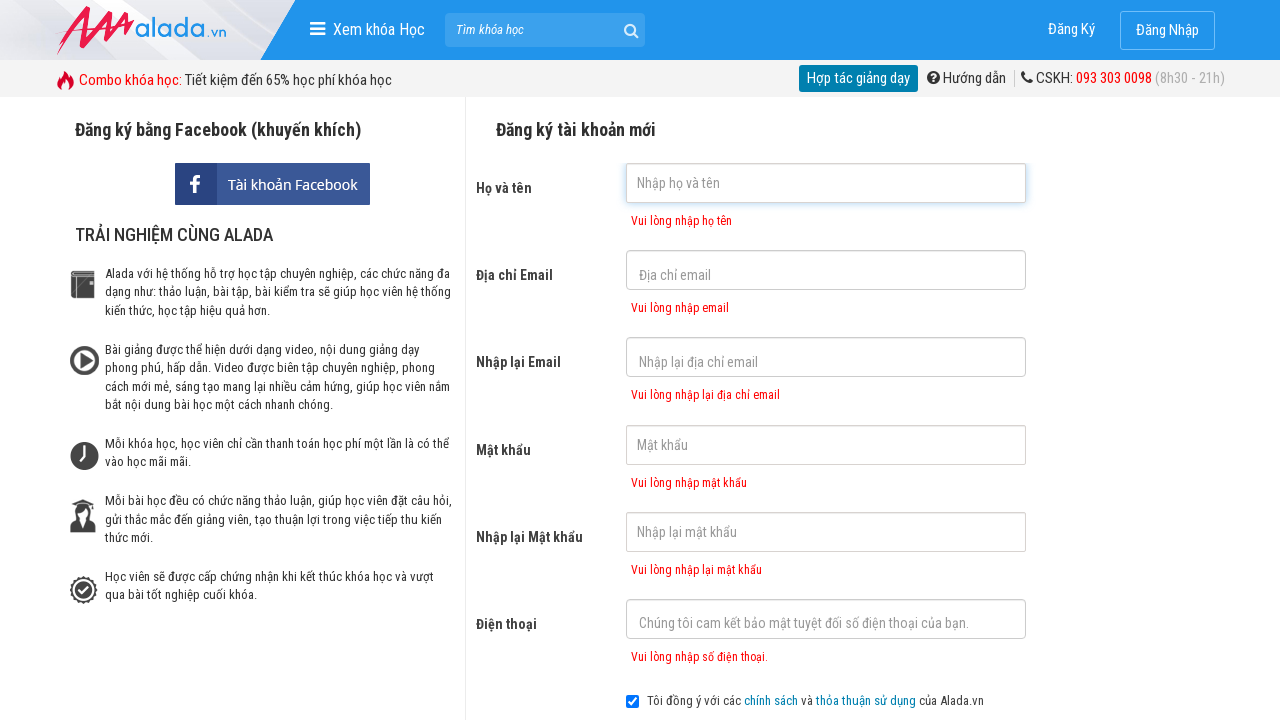

Confirm password error message appeared
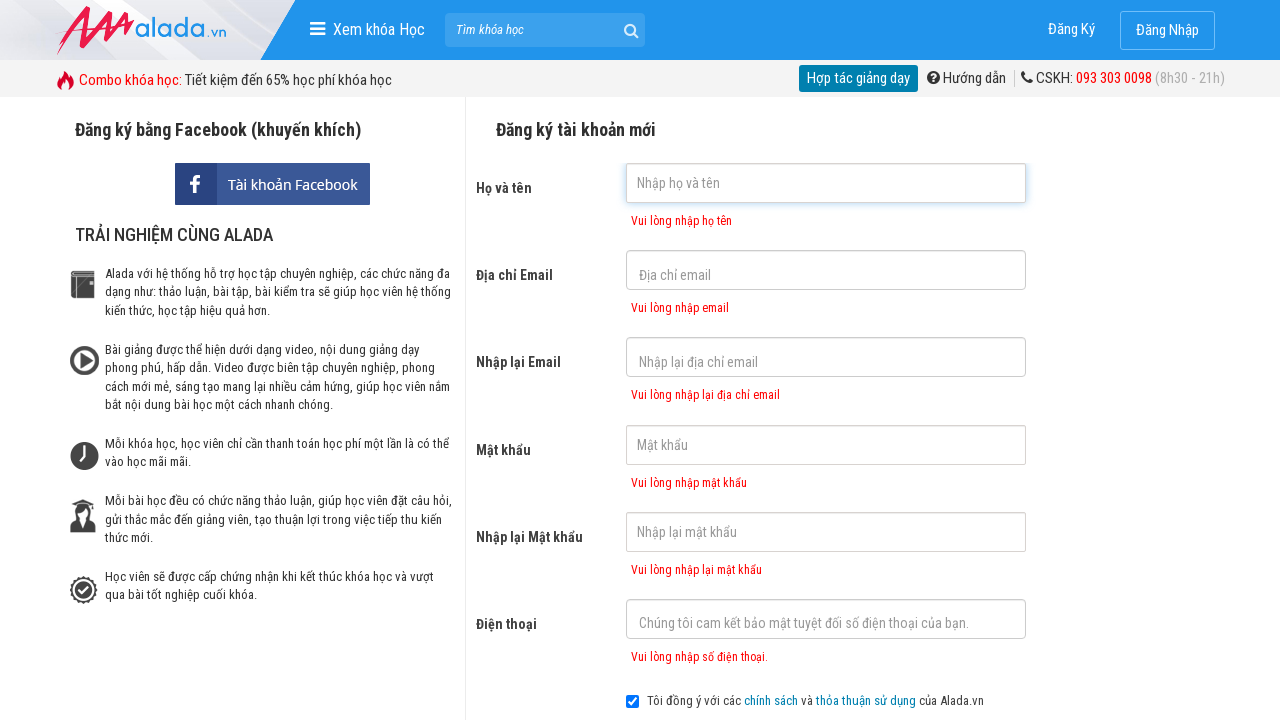

Phone number error message appeared
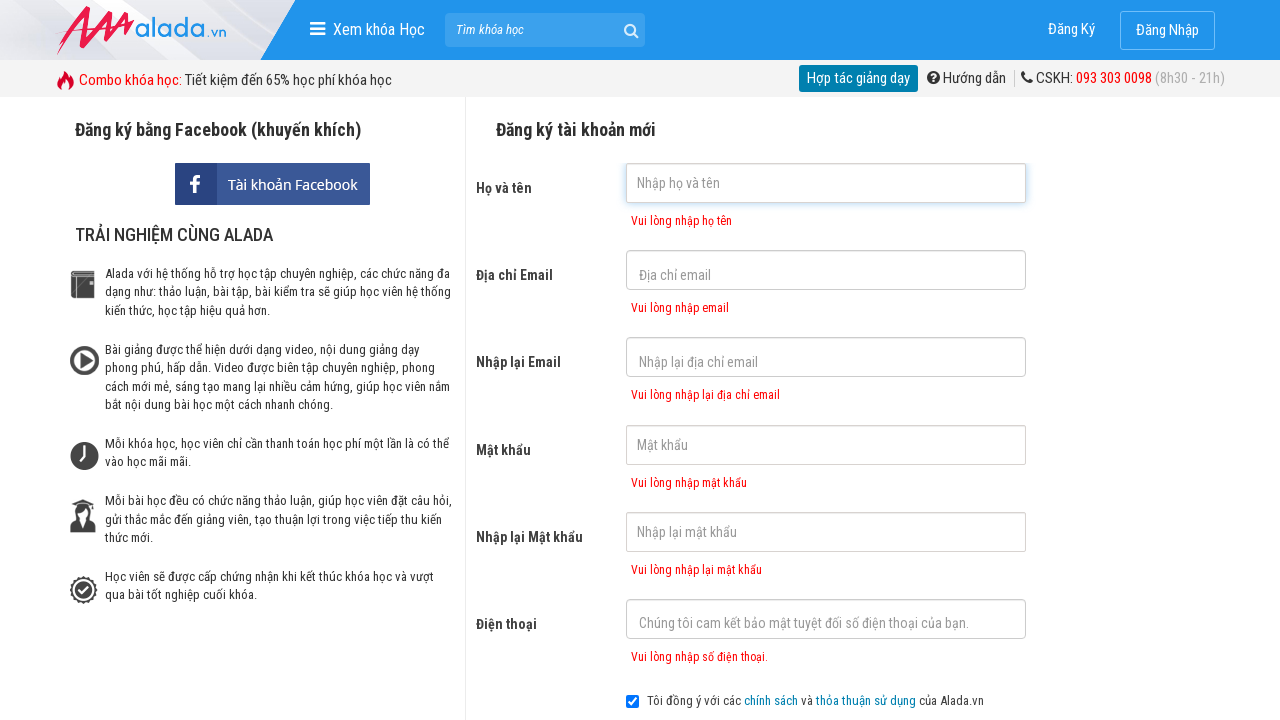

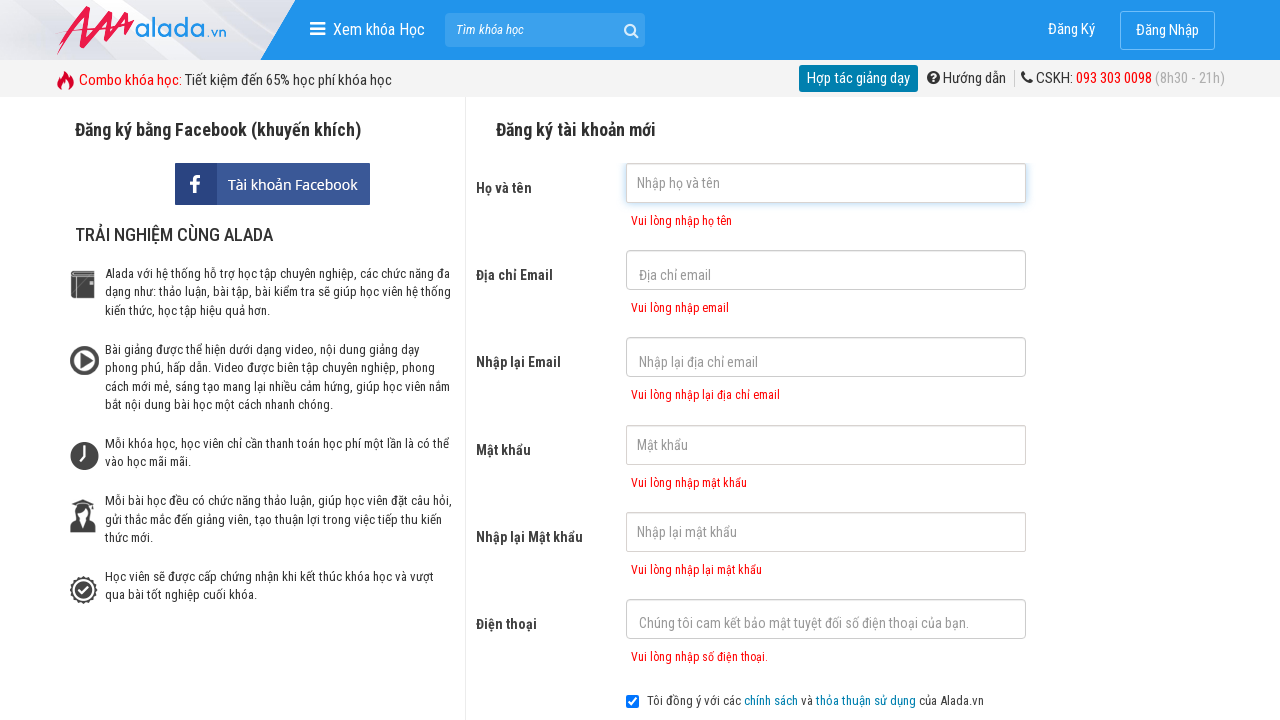